Tests that Shakespeare language appears in the top 6 of Top Hits on the Top List page

Starting URL: http://www.99-bottles-of-beer.net/

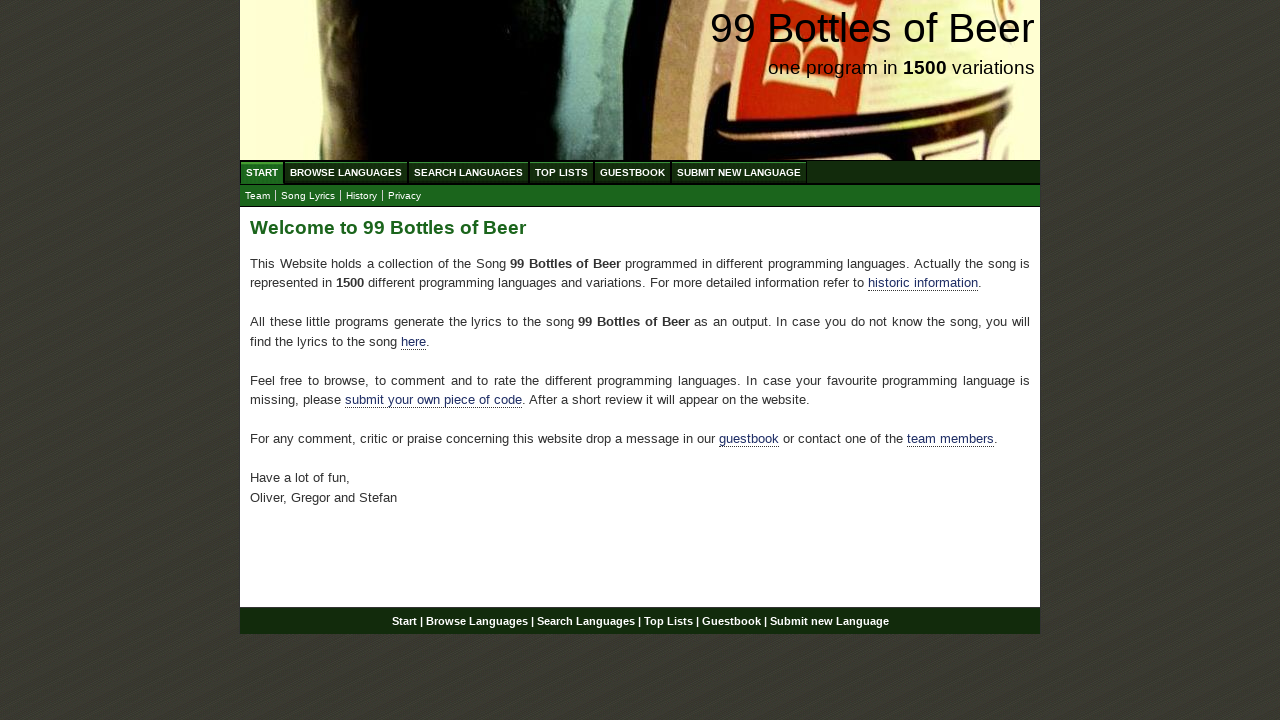

Clicked on Top List menu at (562, 172) on a[href='/toplist.html']
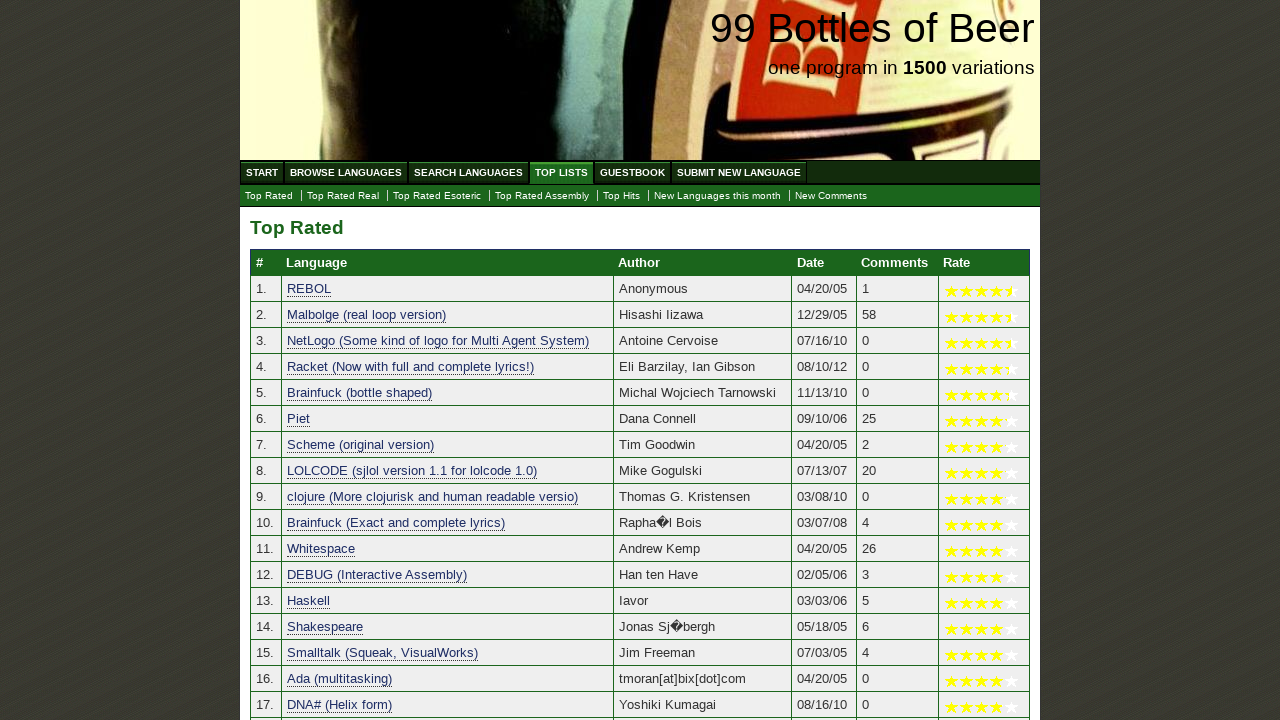

Clicked on Top Hits submenu to navigate to Top Hits page at (622, 196) on a[href='./tophits.html']
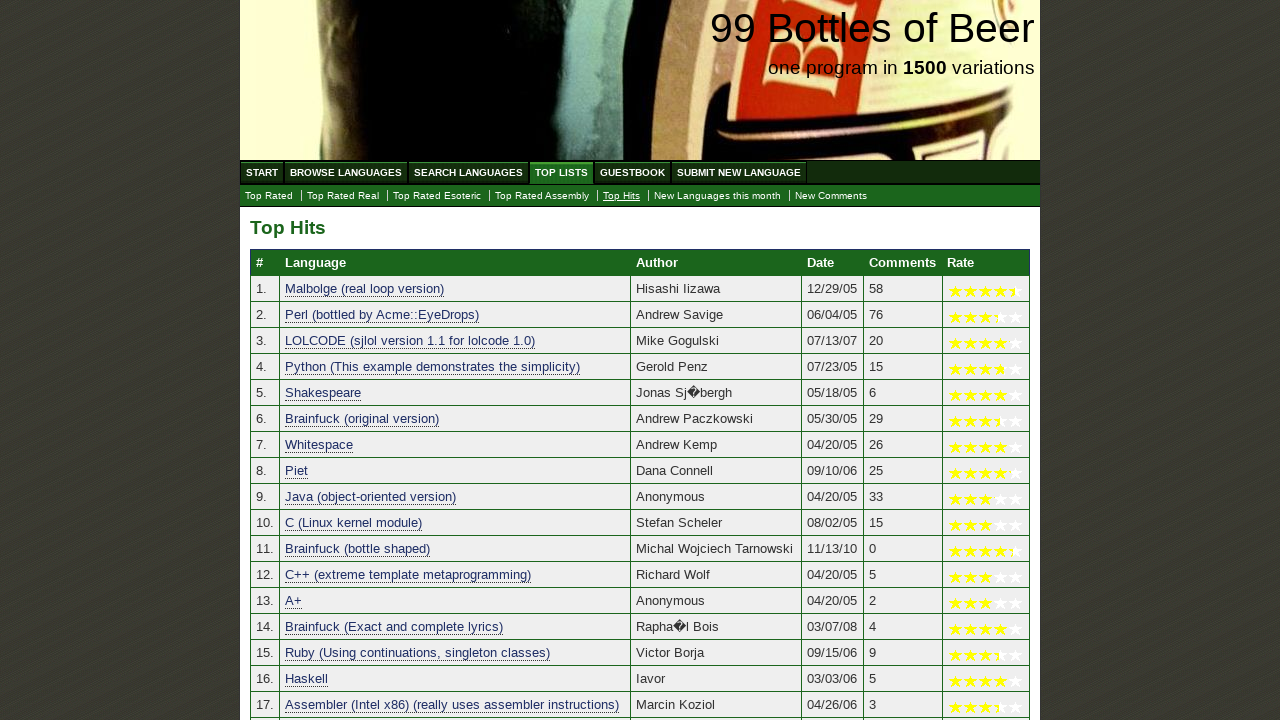

Shakespeare language appeared in the top hits table
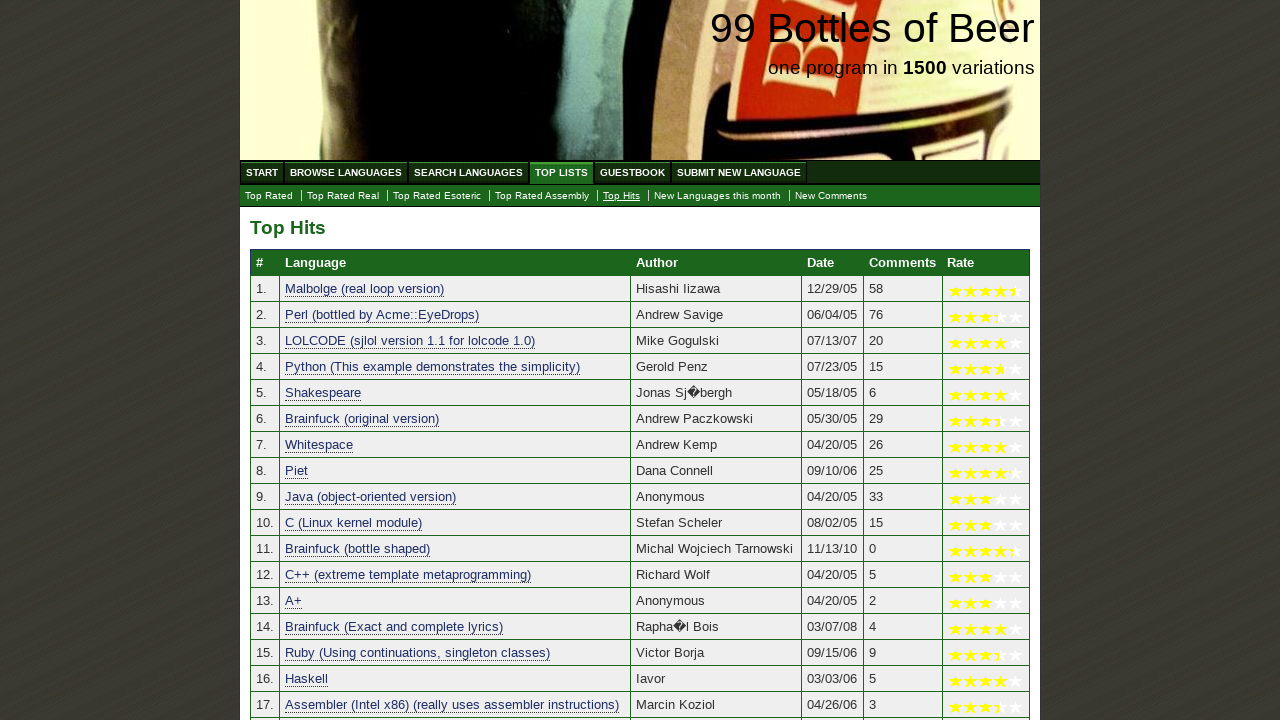

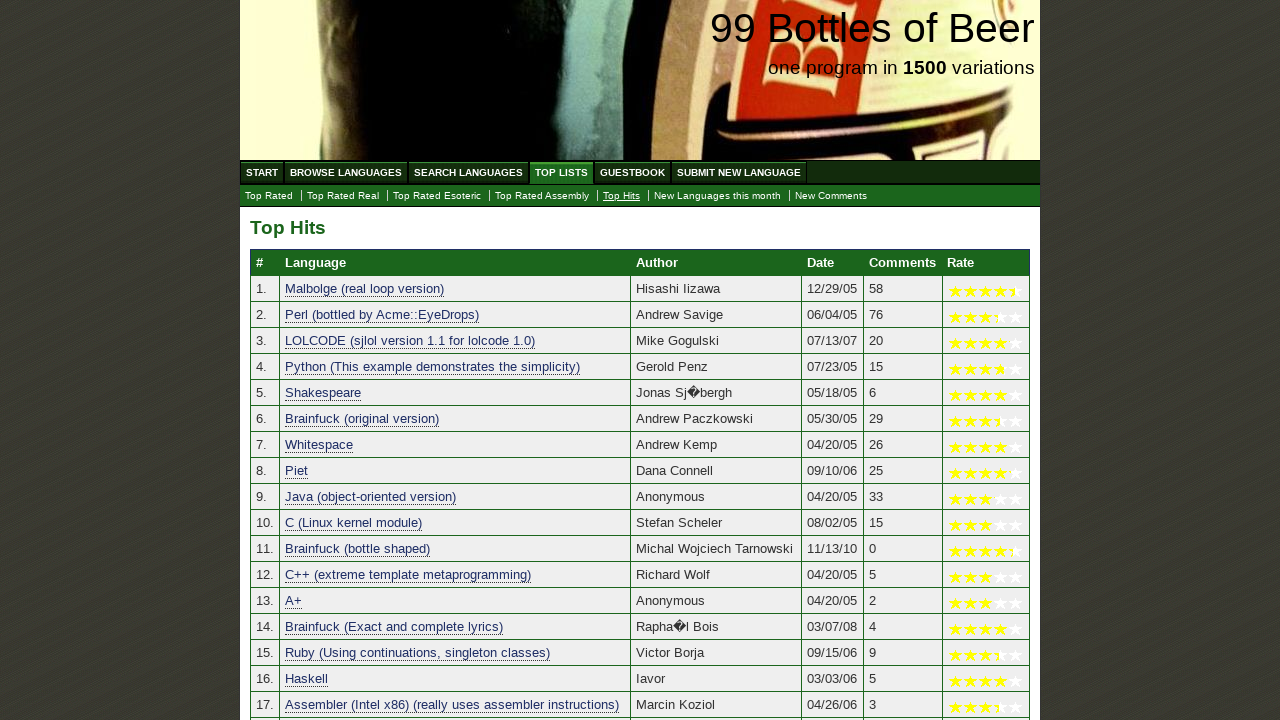